Tests browser window handling by clicking a link that opens a new window, then switching to the new window and verifying it contains expected content

Starting URL: https://the-internet.herokuapp.com/windows

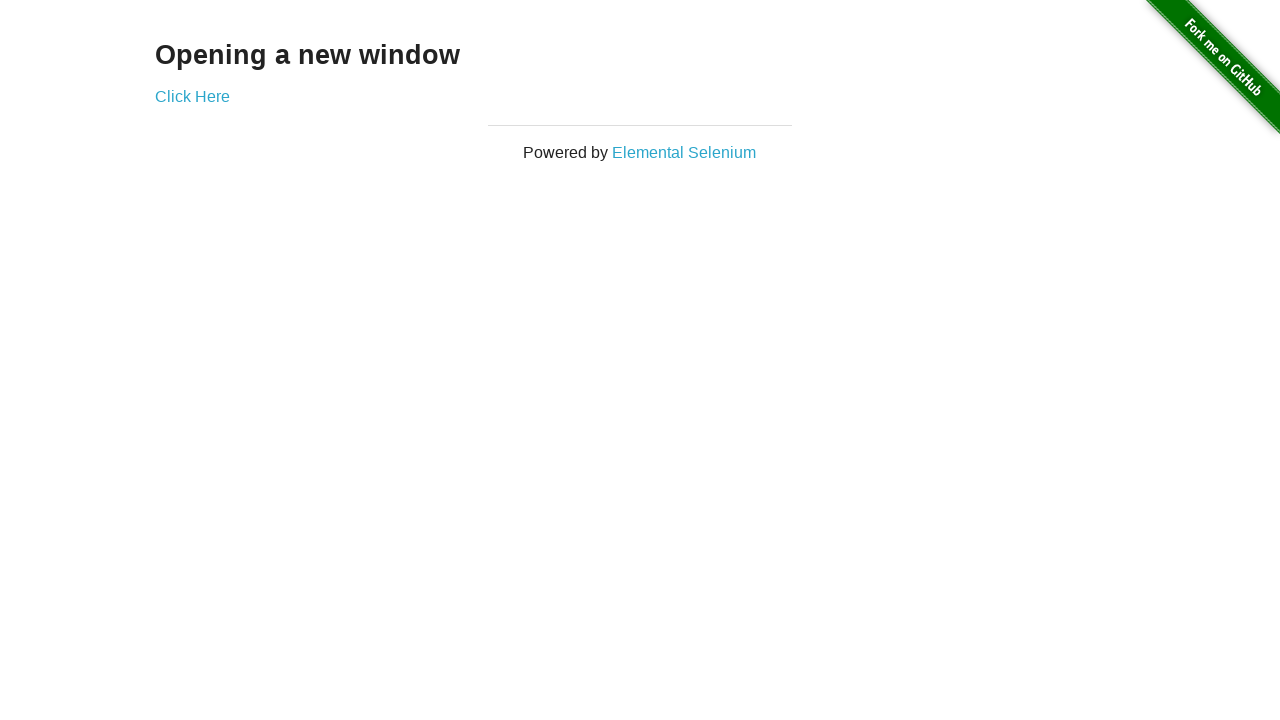

Clicked 'Click Here' link to open new window at (192, 96) on text=Click Here
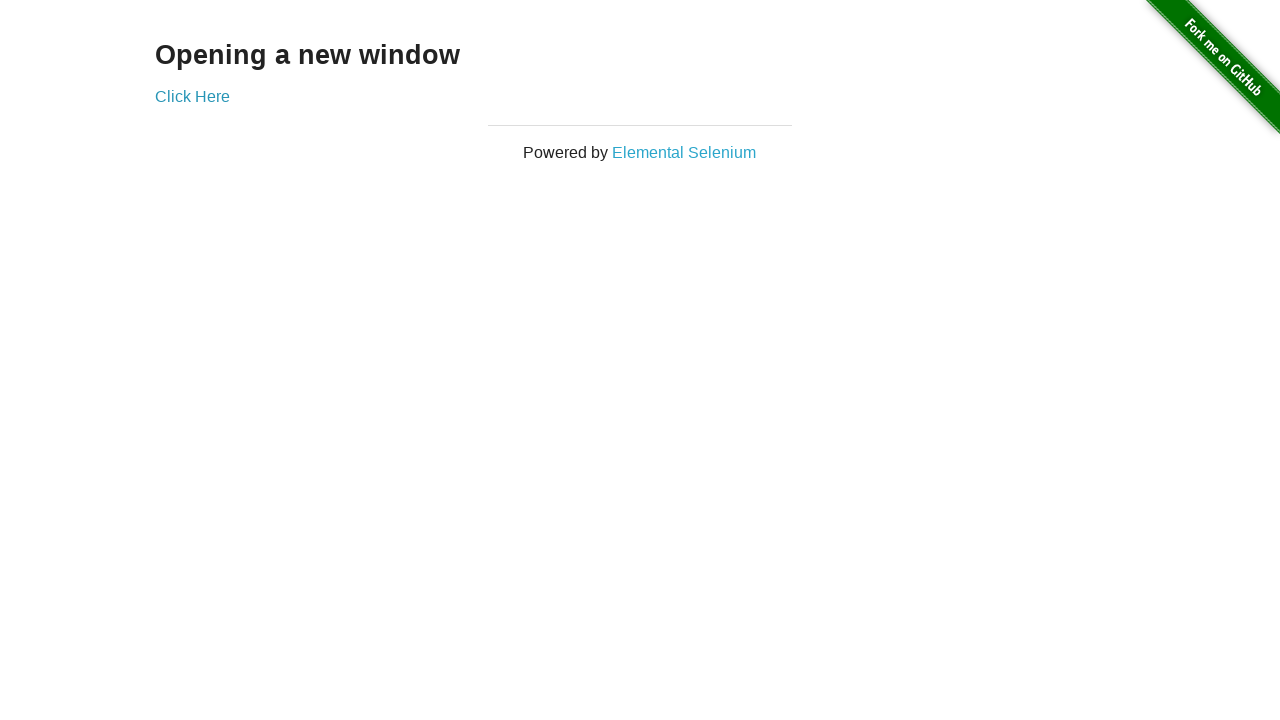

Retrieved new window page object
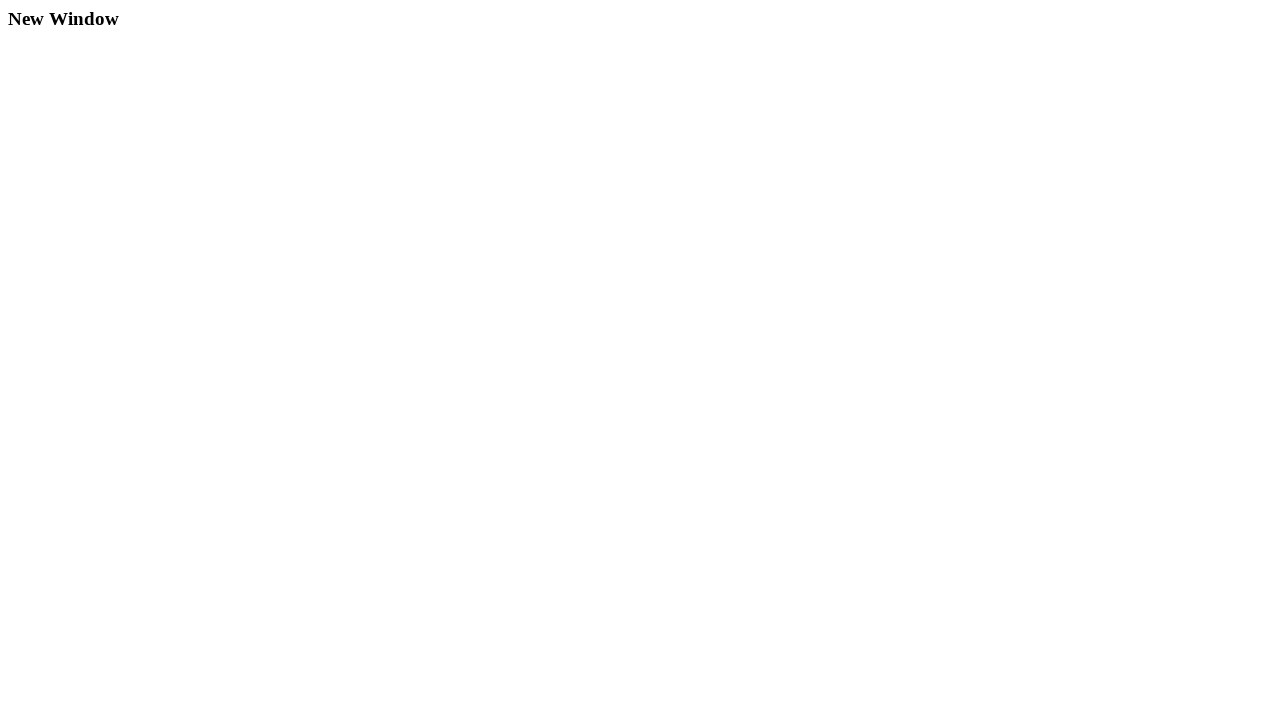

New window page loaded successfully
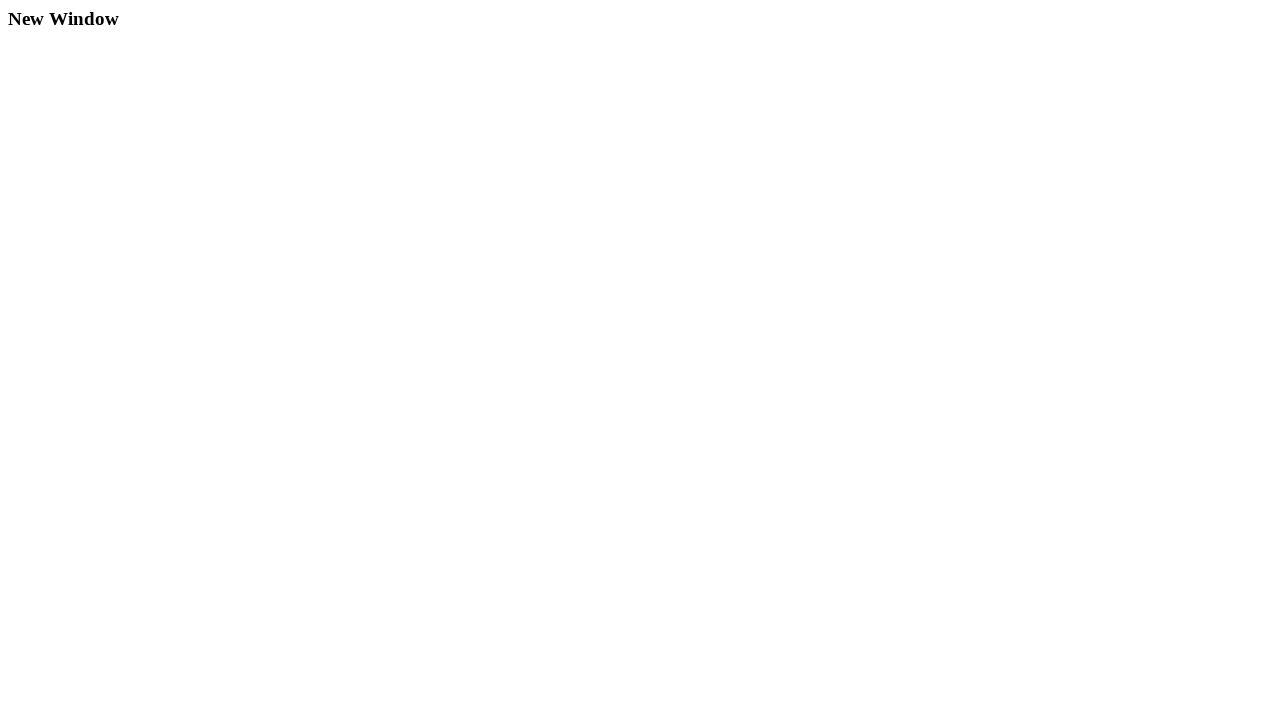

Verified new window contains 'New Window' text
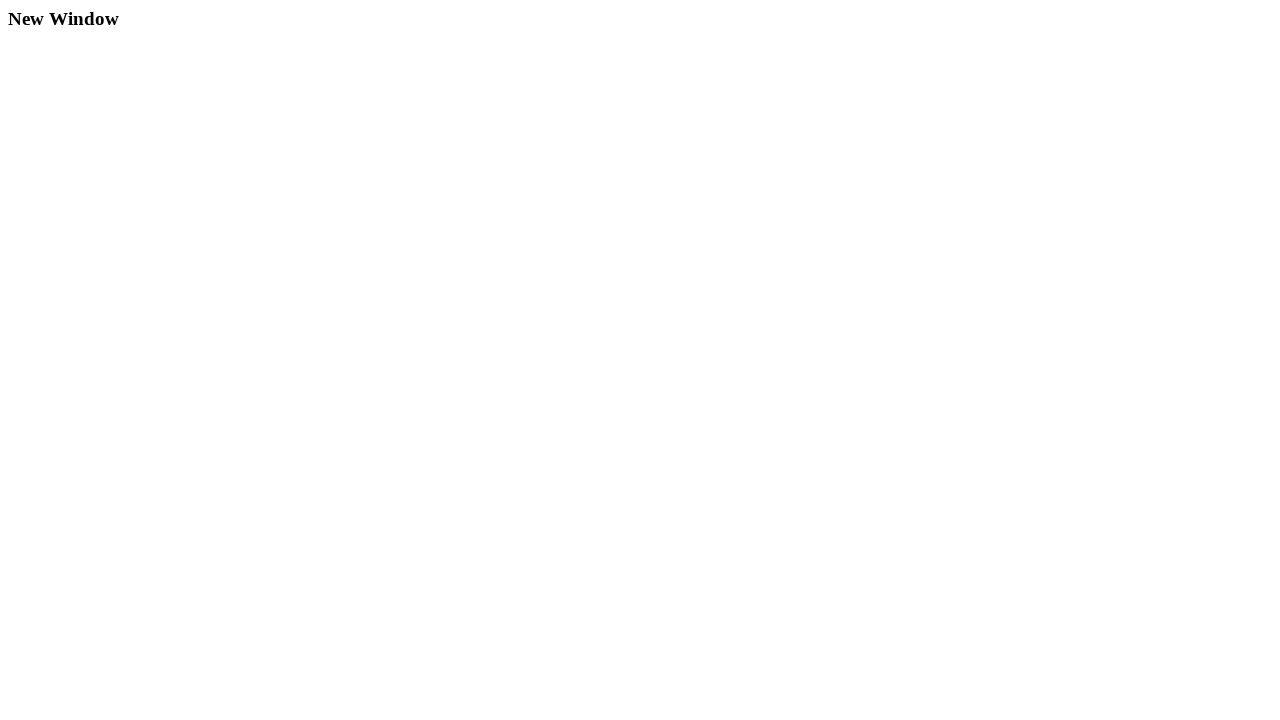

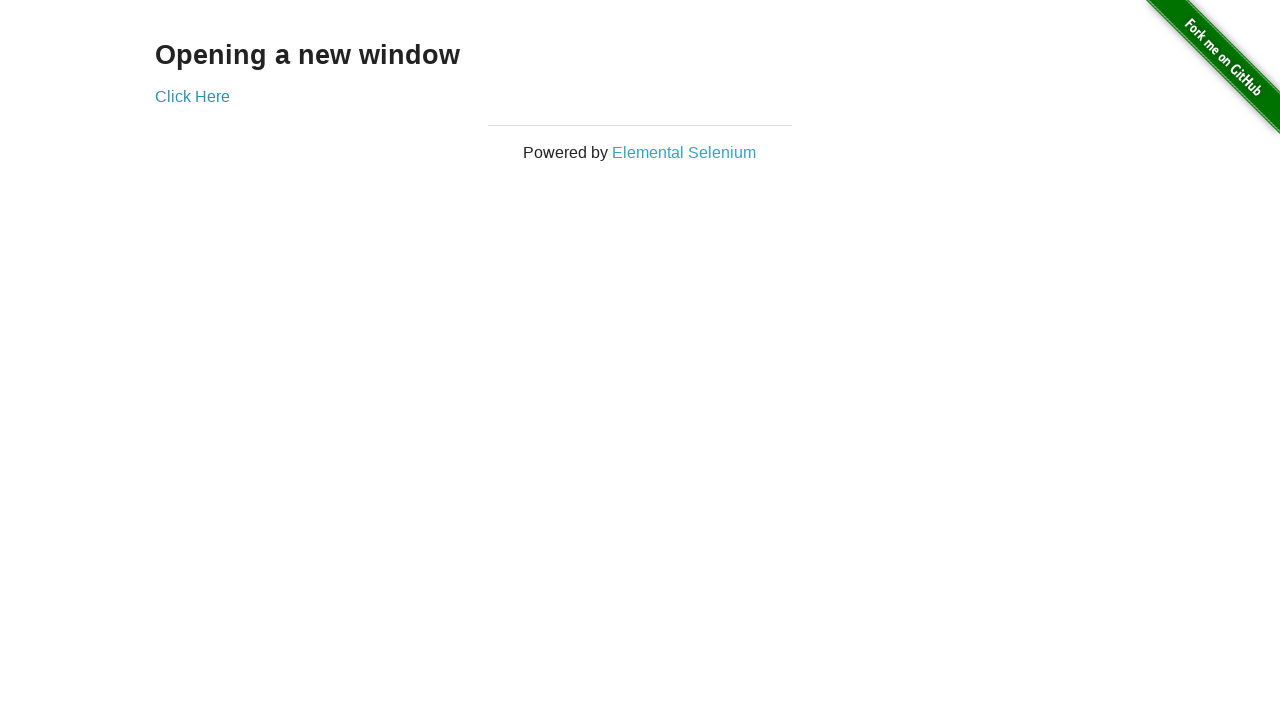